Navigates to the Heroku test app, clicks on the Context Menu link, then navigates back to the main page

Starting URL: https://the-internet.herokuapp.com/

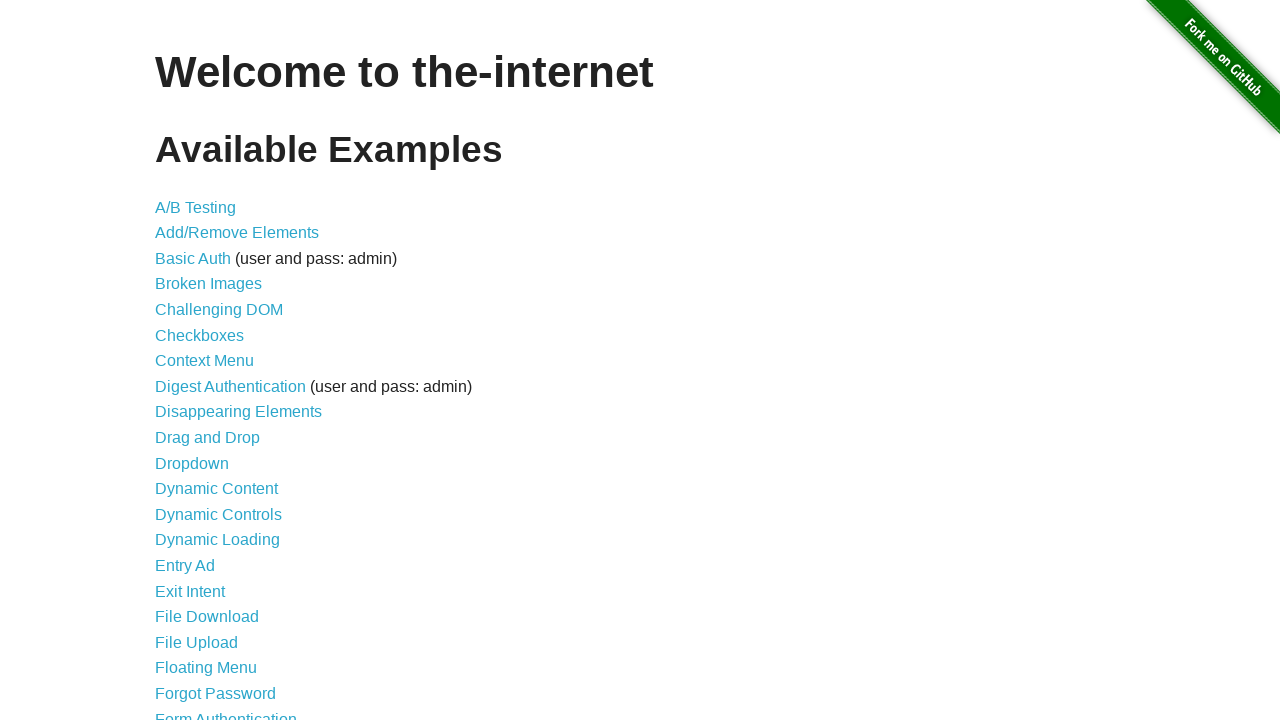

Navigated to Heroku test app homepage
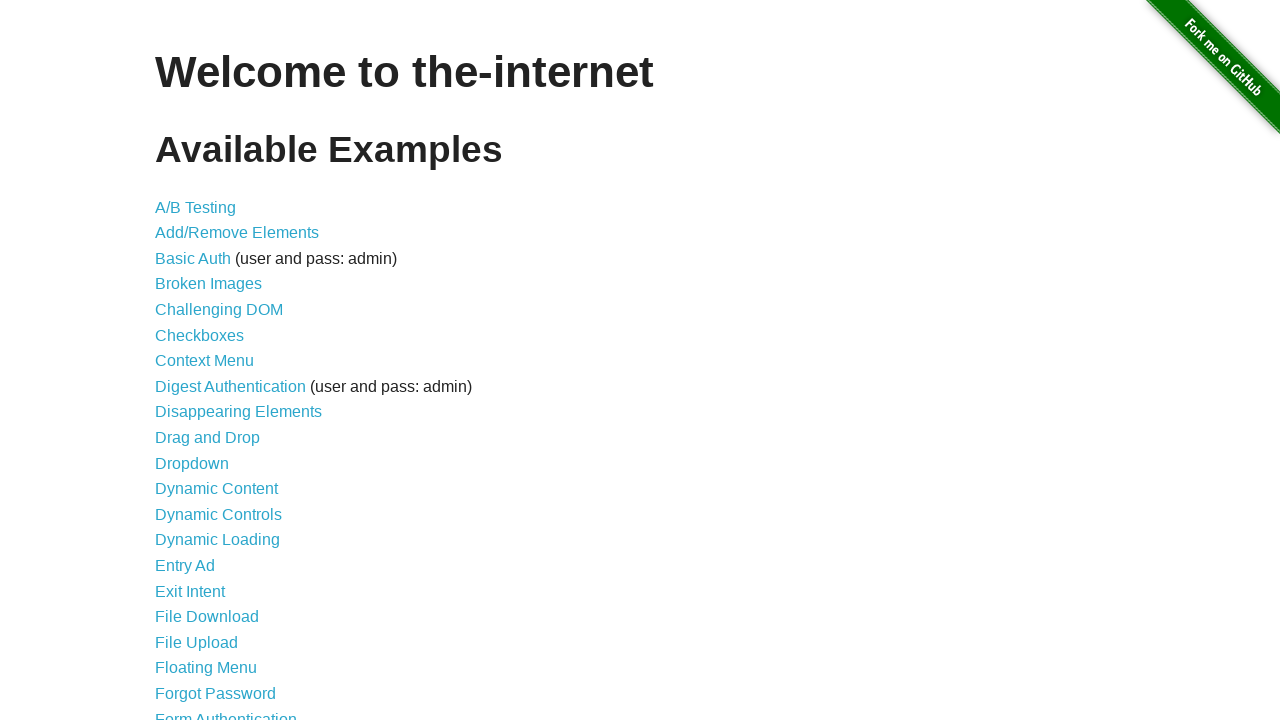

Clicked on the Context Menu link at (204, 361) on text=Context Menu
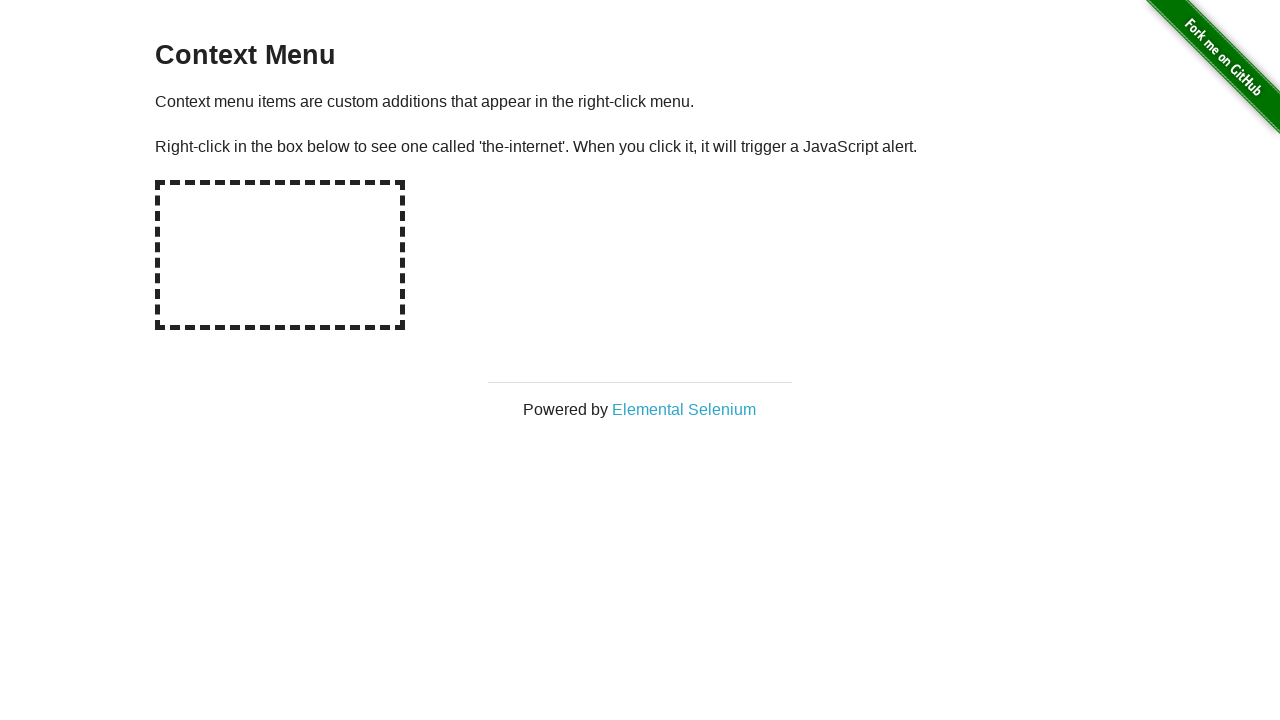

Navigated back to the main page
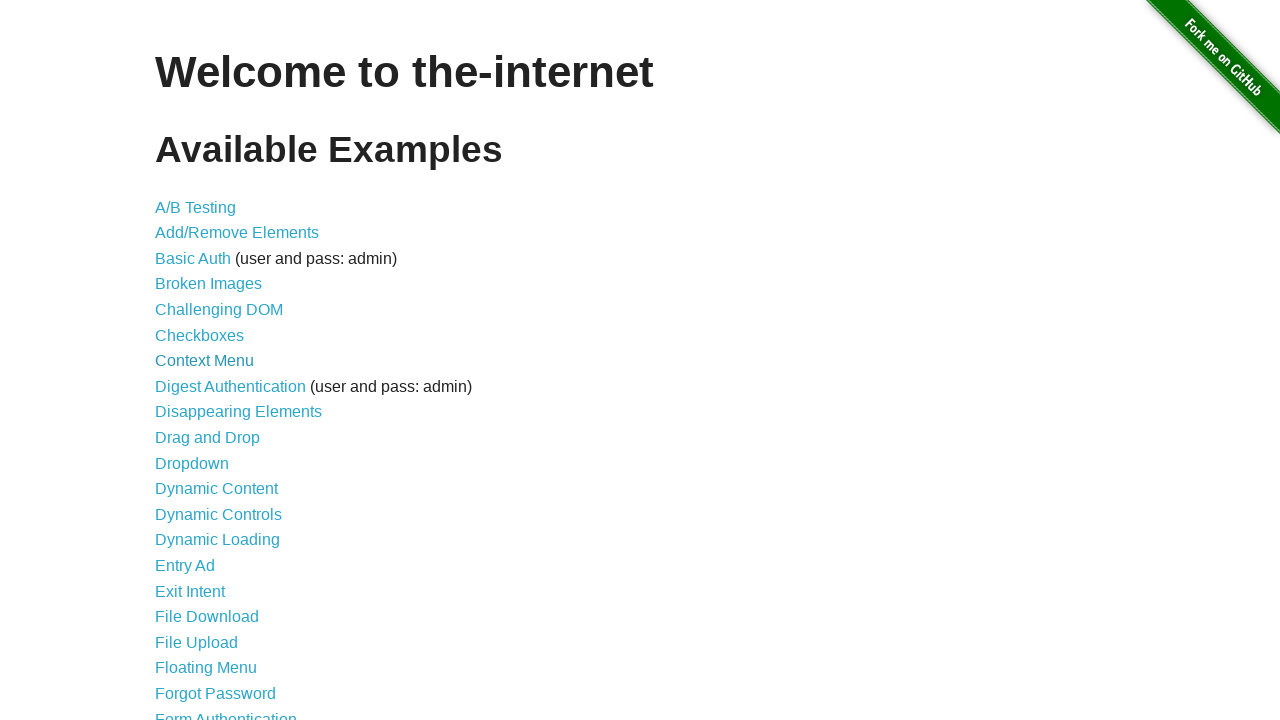

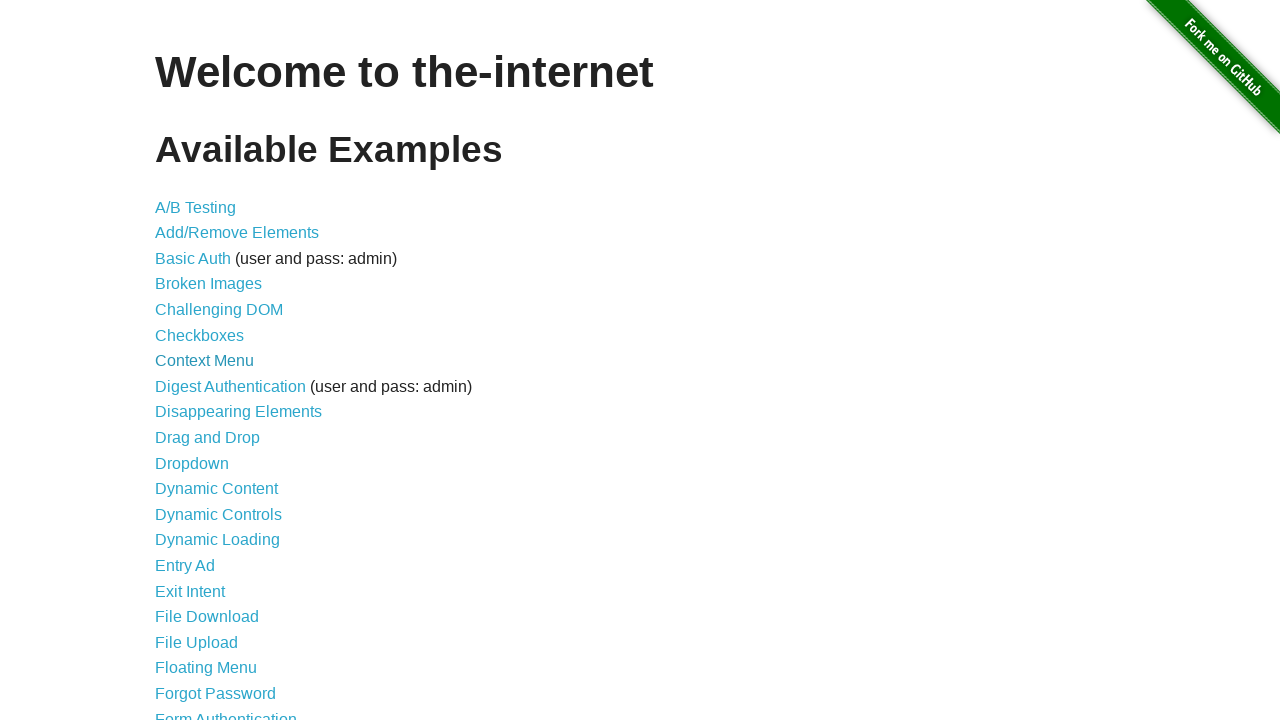